Tests that a user can send a message by filling the input and clicking send, verifying the message appears in the chat

Starting URL: https://f8.syzygyx.com/chat

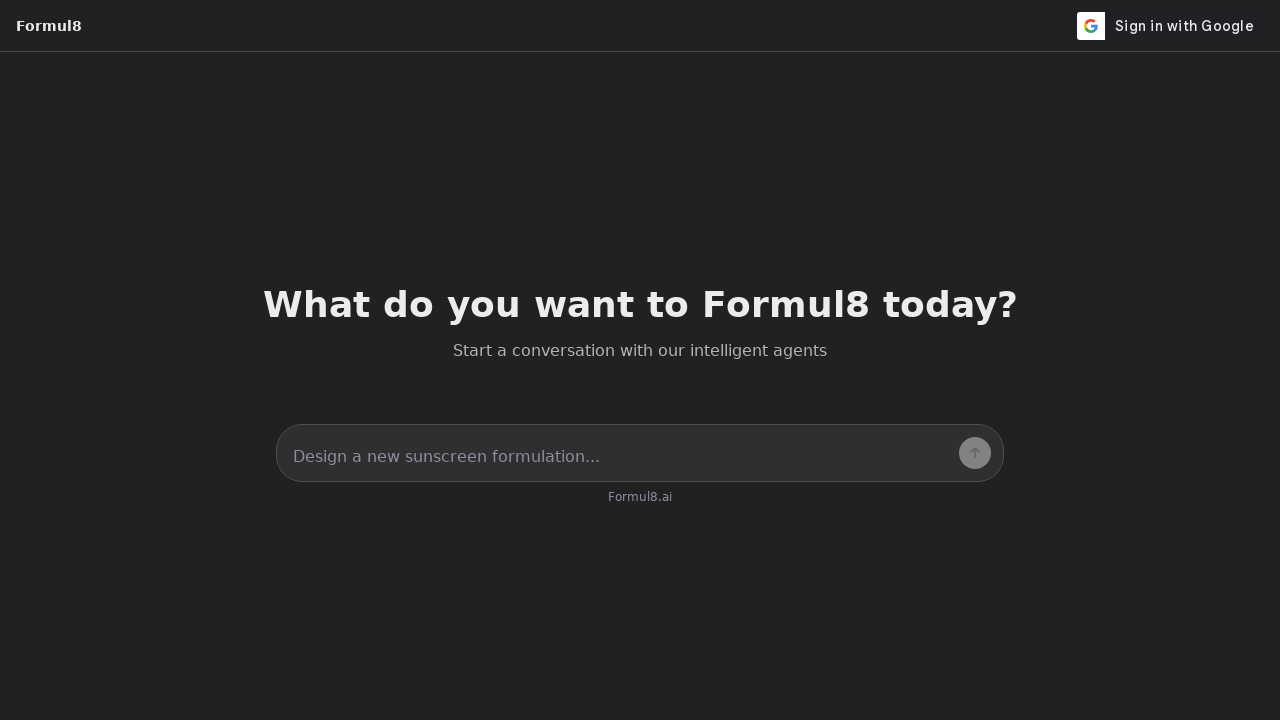

Waited for page to load (networkidle)
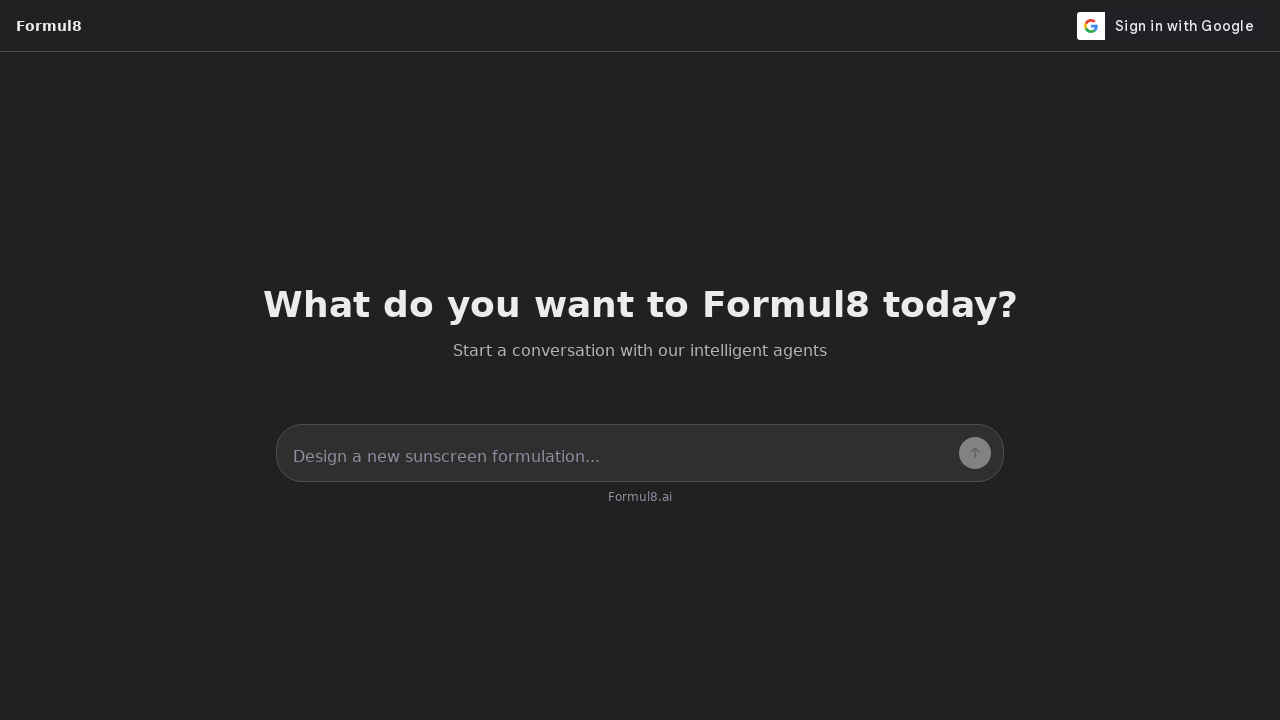

Located chat input and send button elements
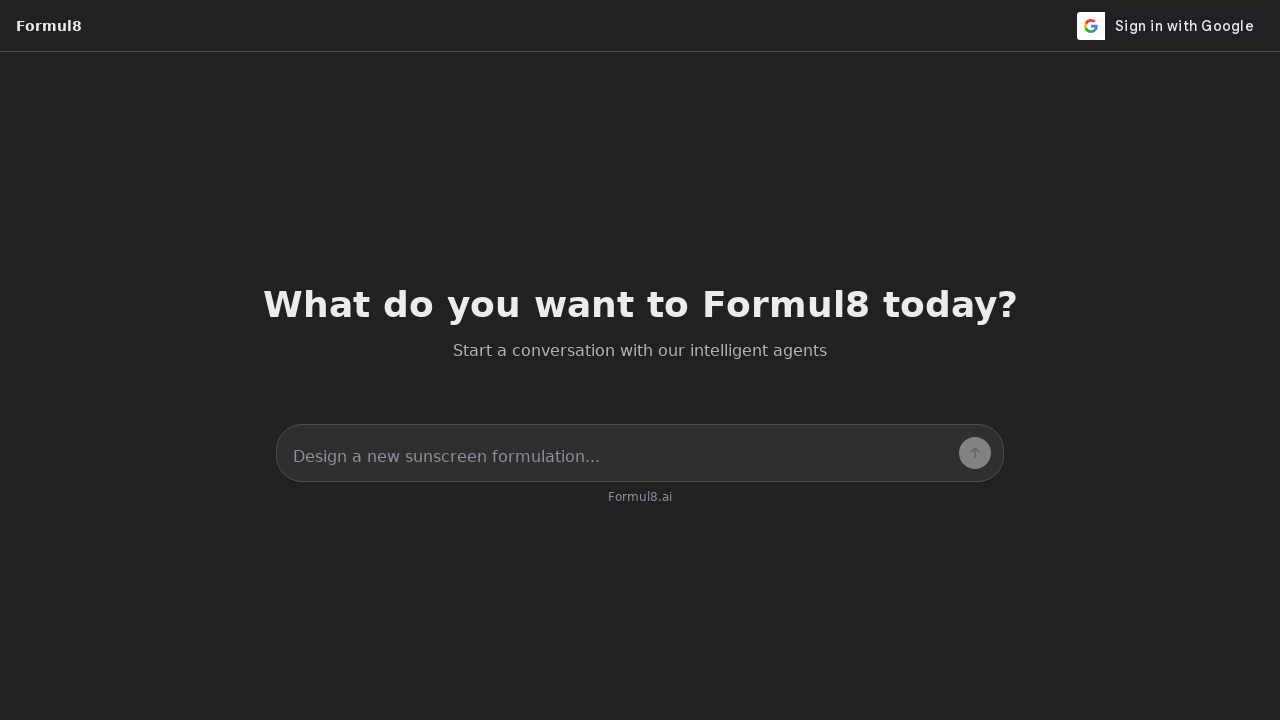

Filled chat input with message 'What is CBD?' on #chatInput
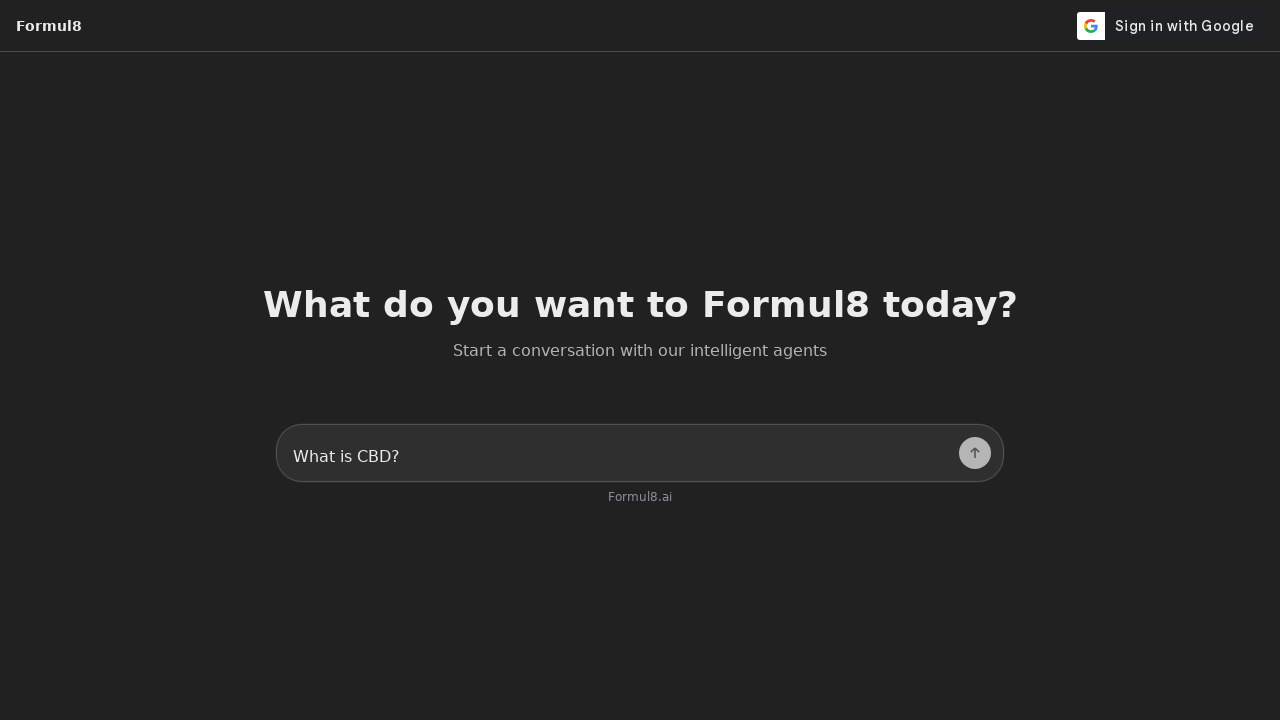

Clicked send button to send message at (975, 453) on #sendButton
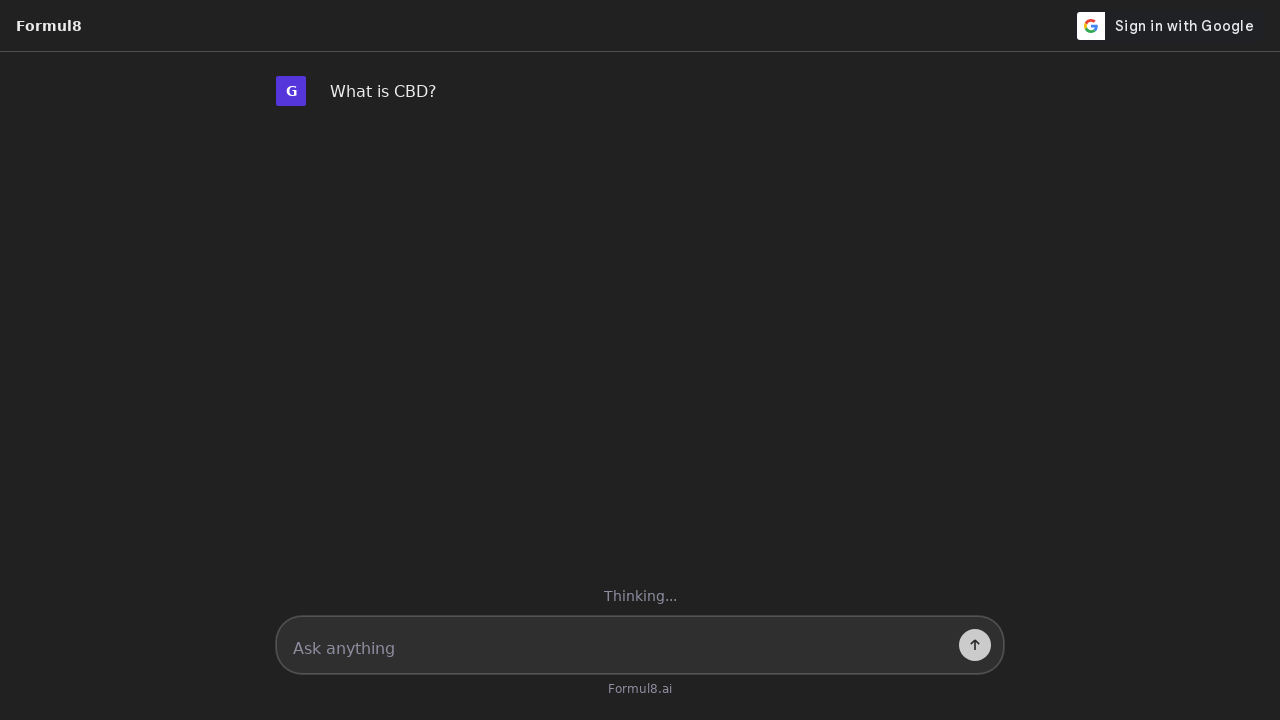

Located first user message element in chat
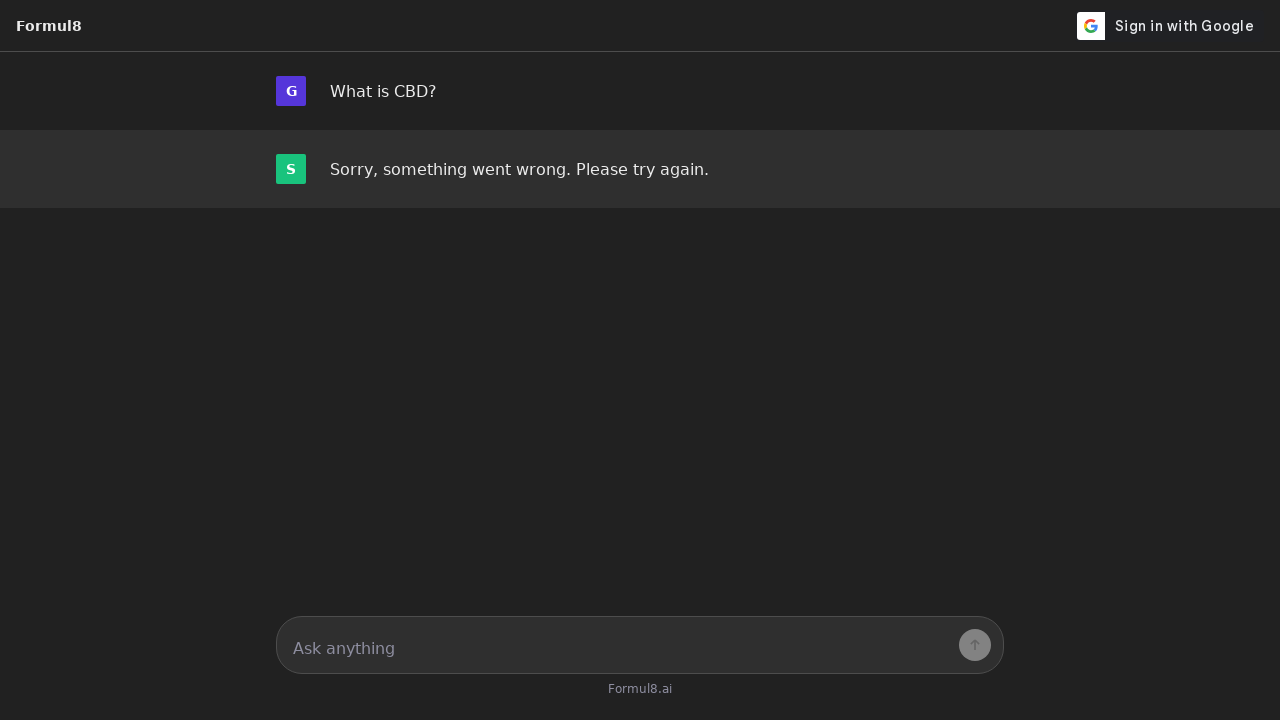

User message became visible in chat
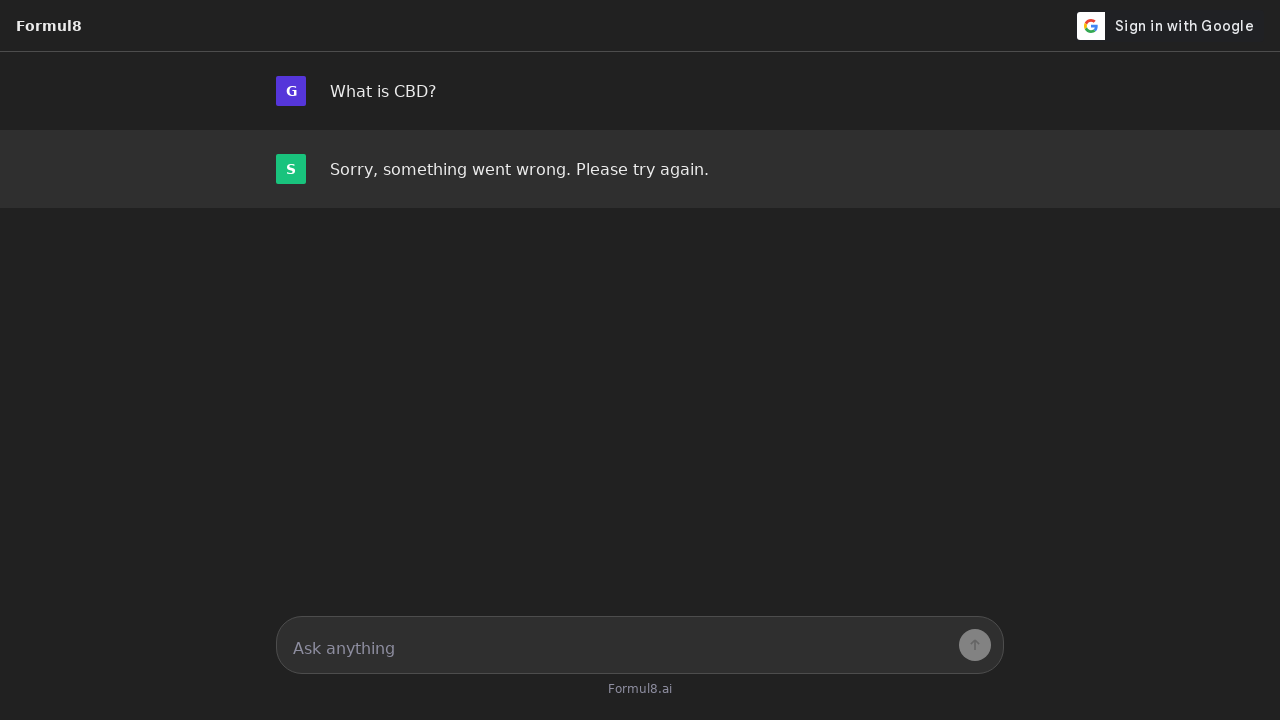

Verified message text 'What is CBD?' appears in user message
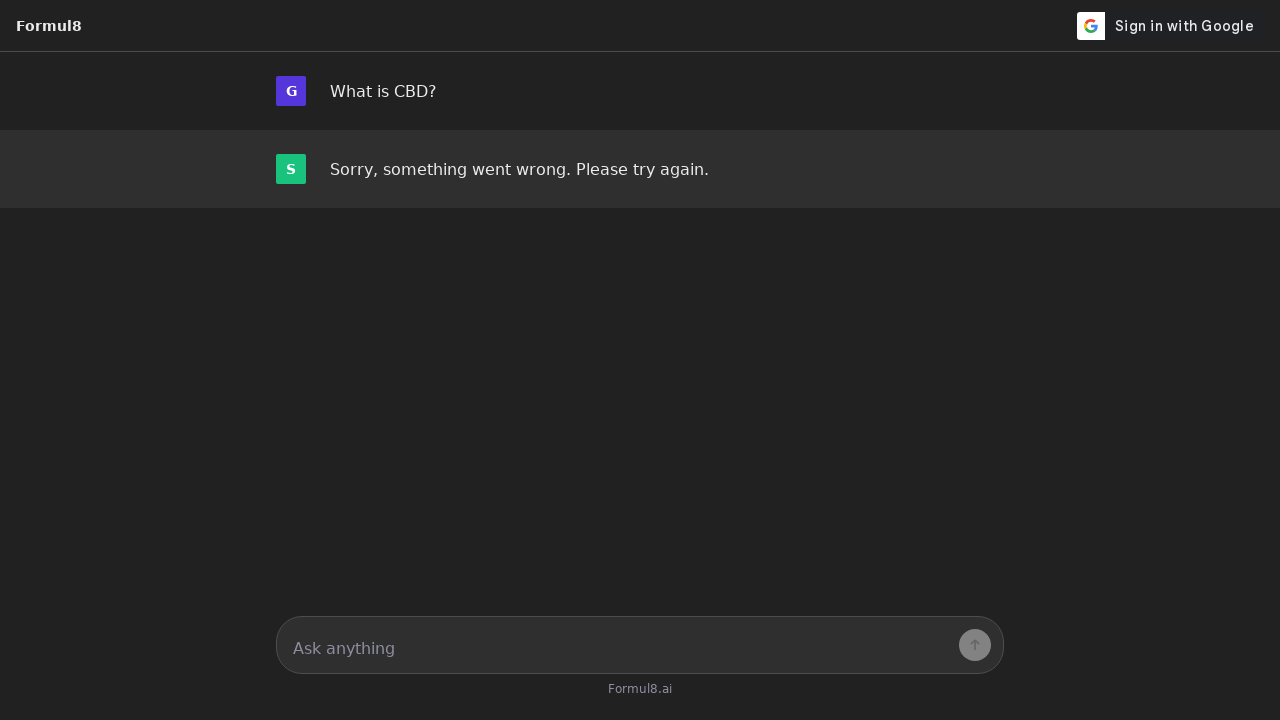

Located app container element
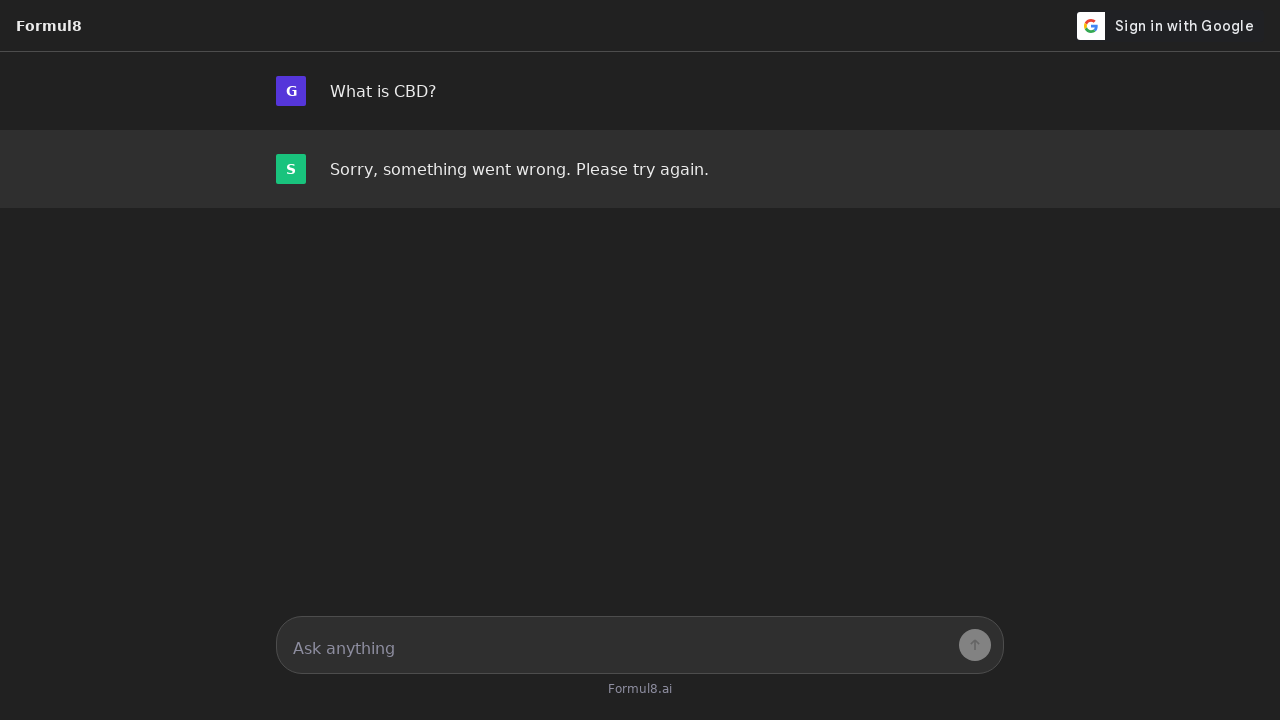

Verified app element has 'has-messages' class attribute
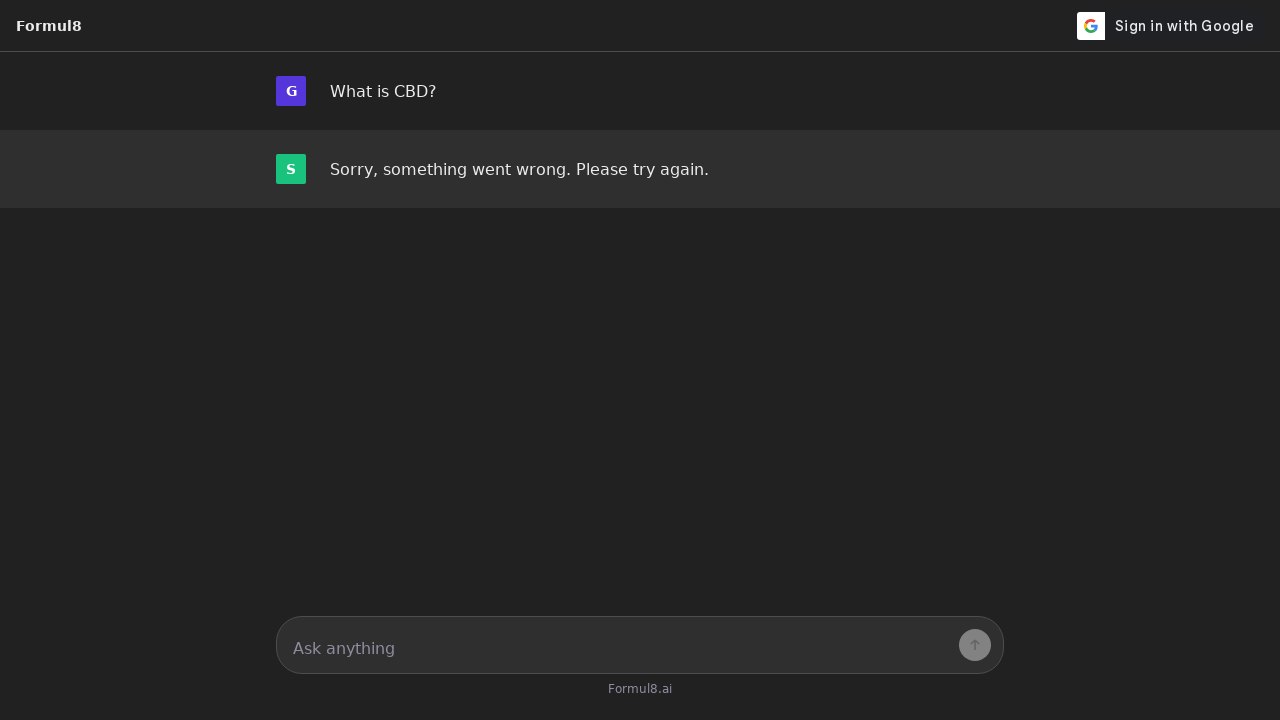

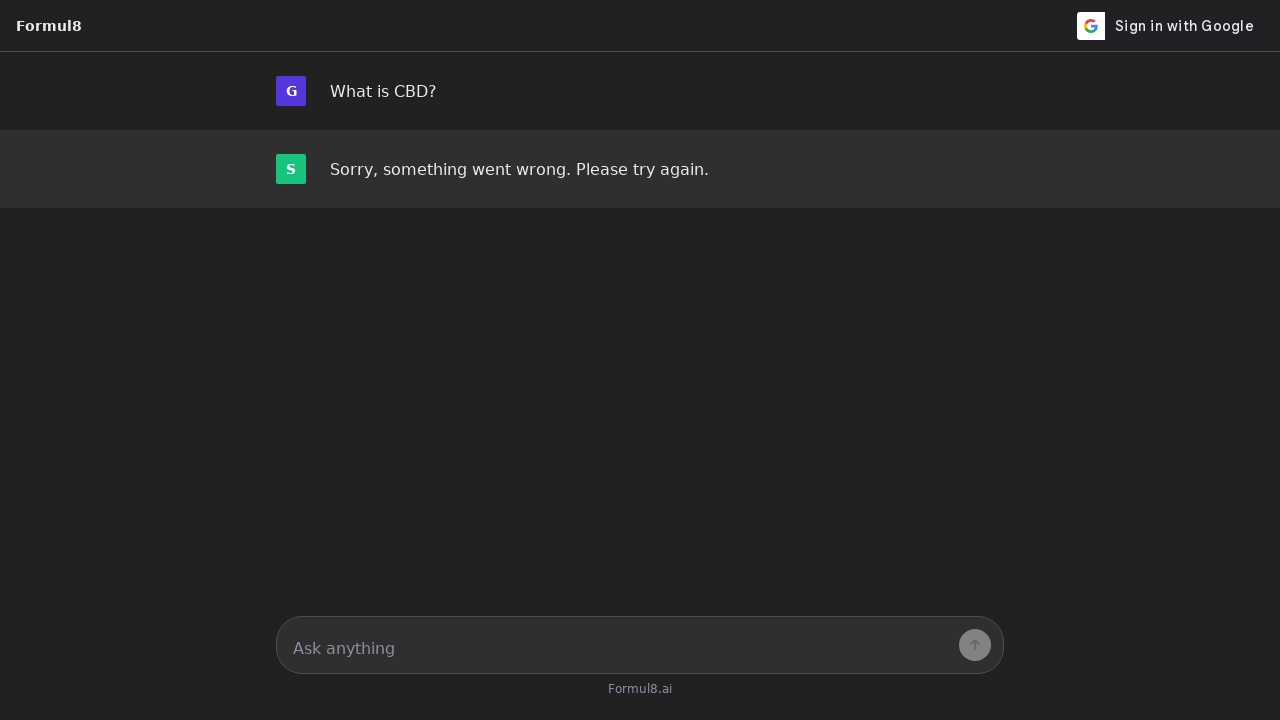